Tests responsive design at tablet viewport (768px width) and verifies no horizontal scroll.

Starting URL: https://stage.geckoadvisor.com/

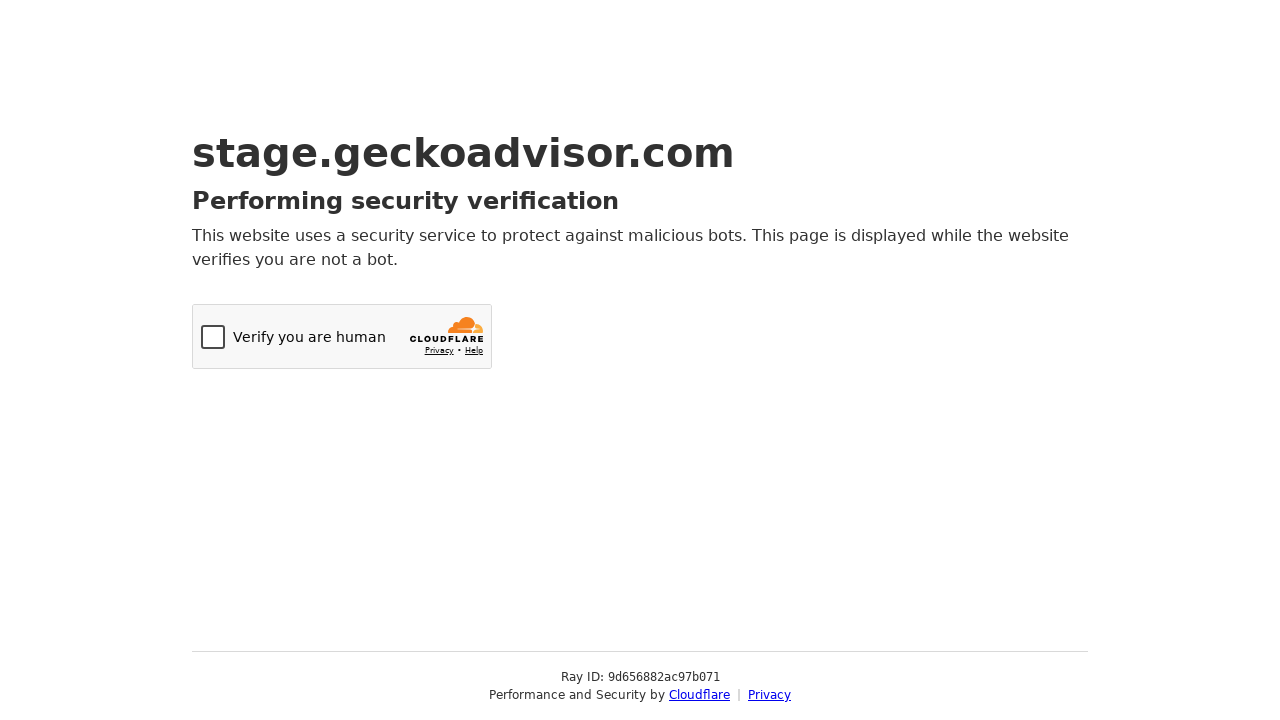

Set viewport to tablet size (768x1024)
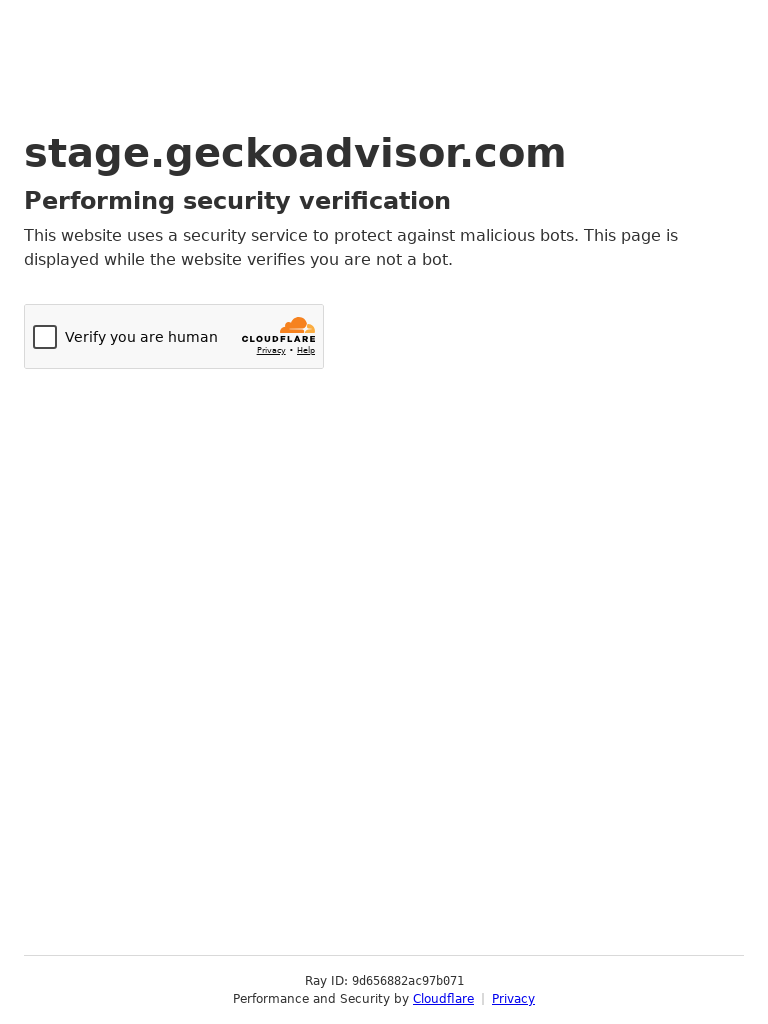

Reloaded page with tablet viewport
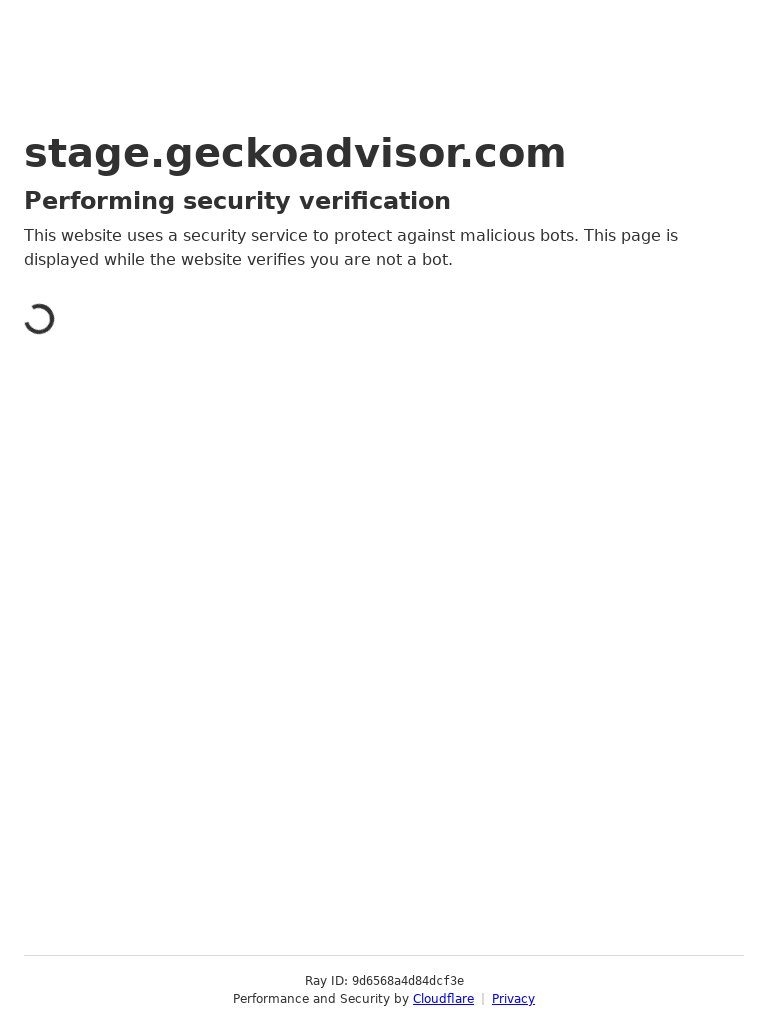

Page fully loaded (networkidle state reached)
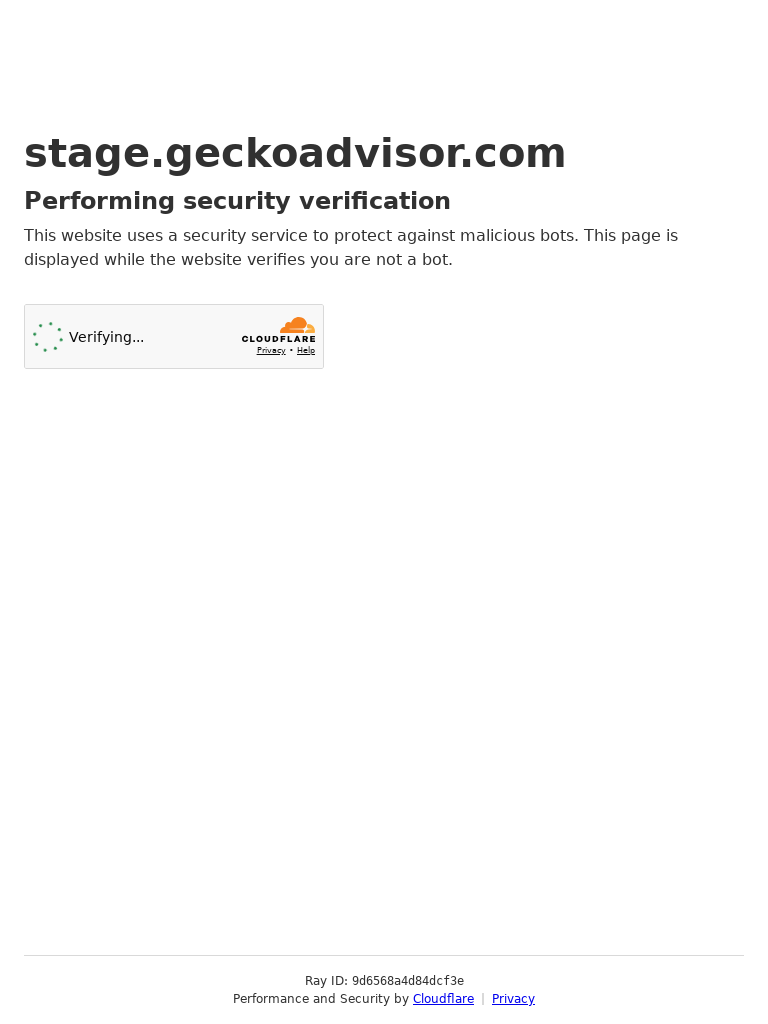

Evaluated page for horizontal scroll
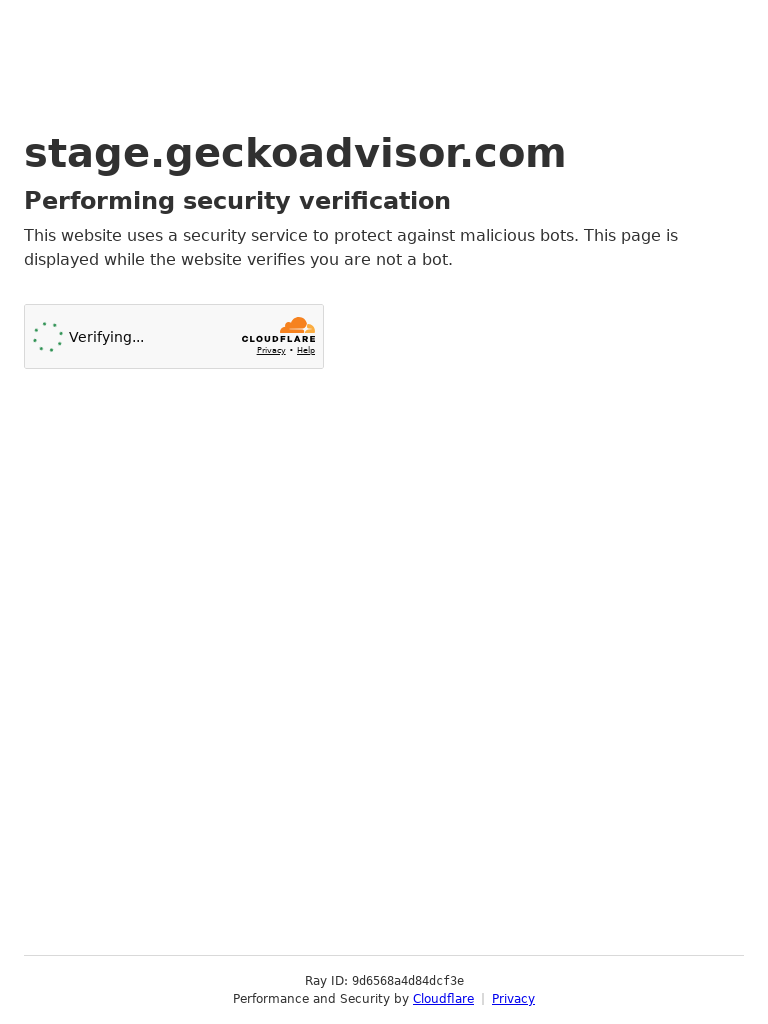

Verified no horizontal scroll is present at tablet viewport (768px)
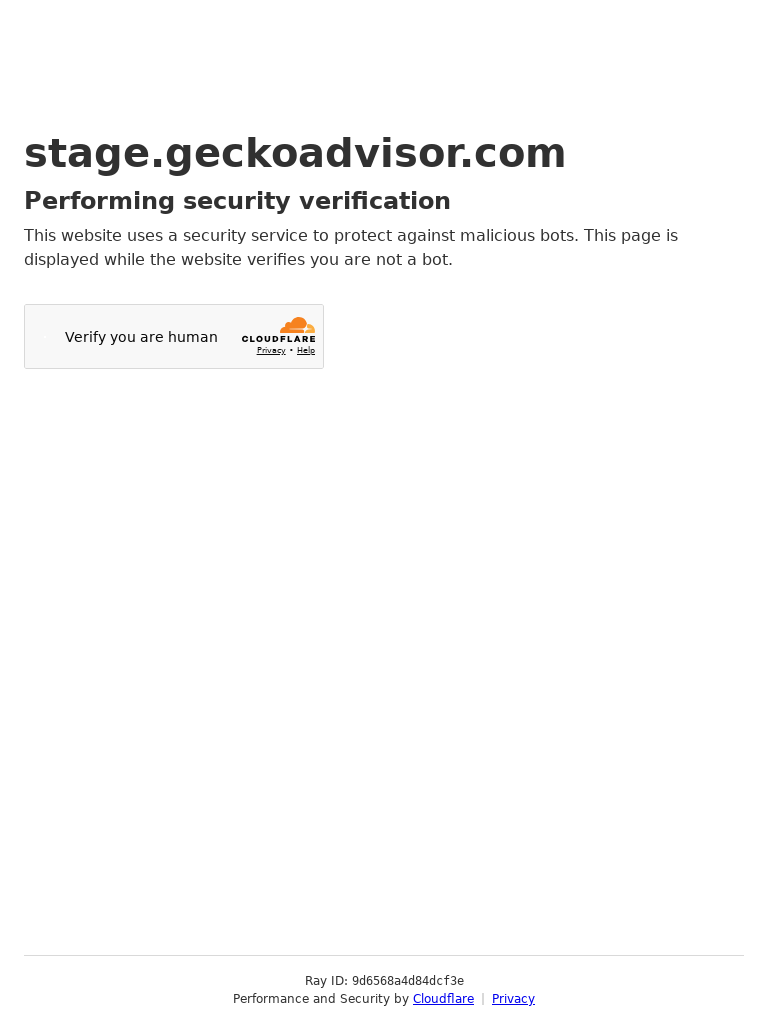

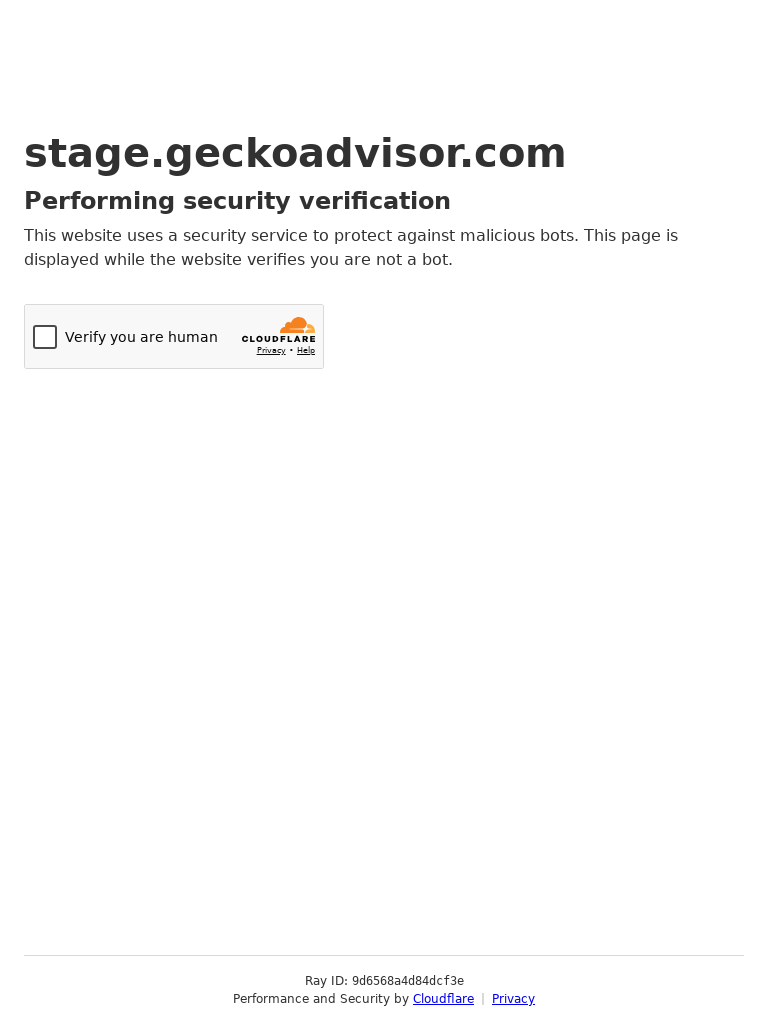